Tests data persistence by creating todos, marking one complete, and reloading the page

Starting URL: https://demo.playwright.dev/todomvc

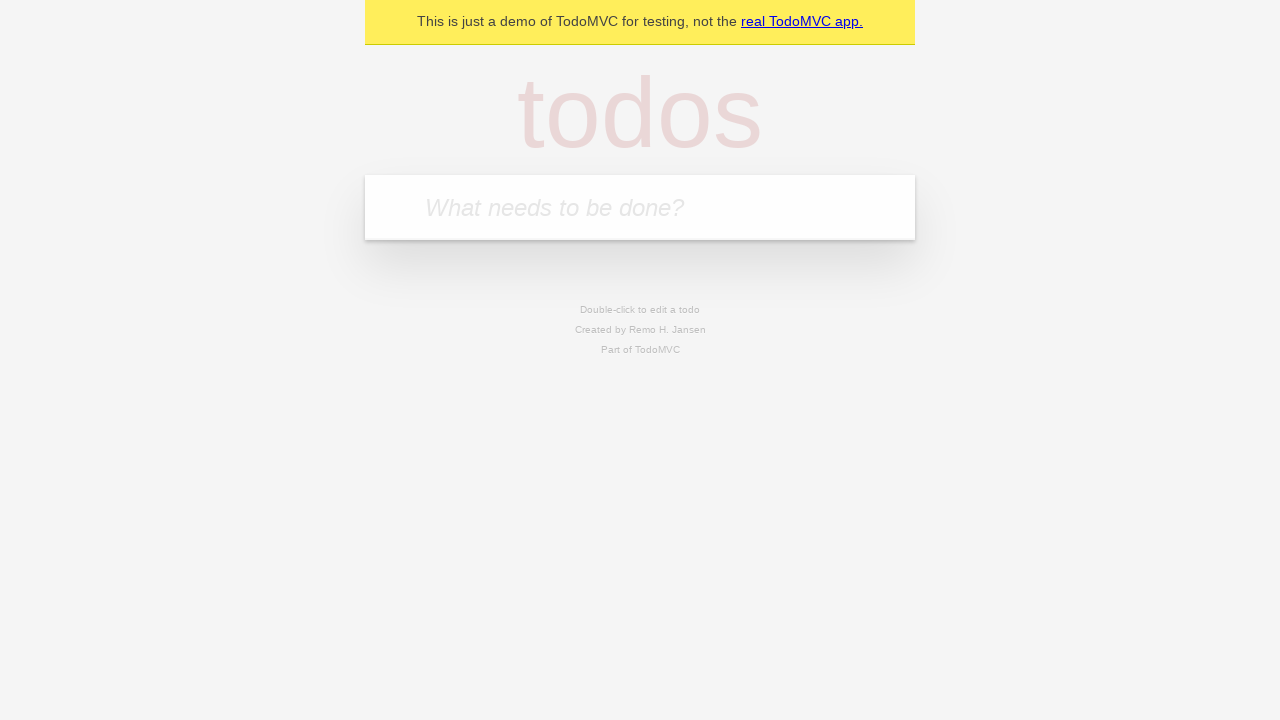

Located the 'What needs to be done?' input field
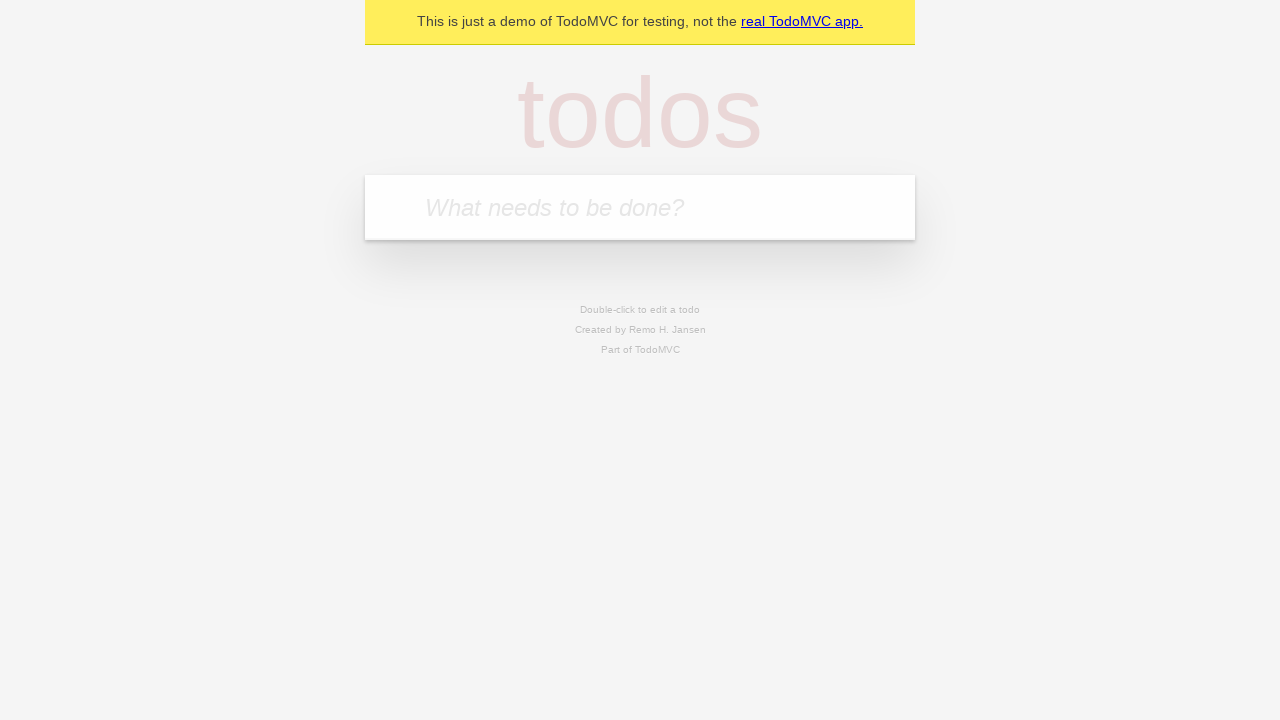

Filled first todo with 'buy some cheese' on internal:attr=[placeholder="What needs to be done?"i]
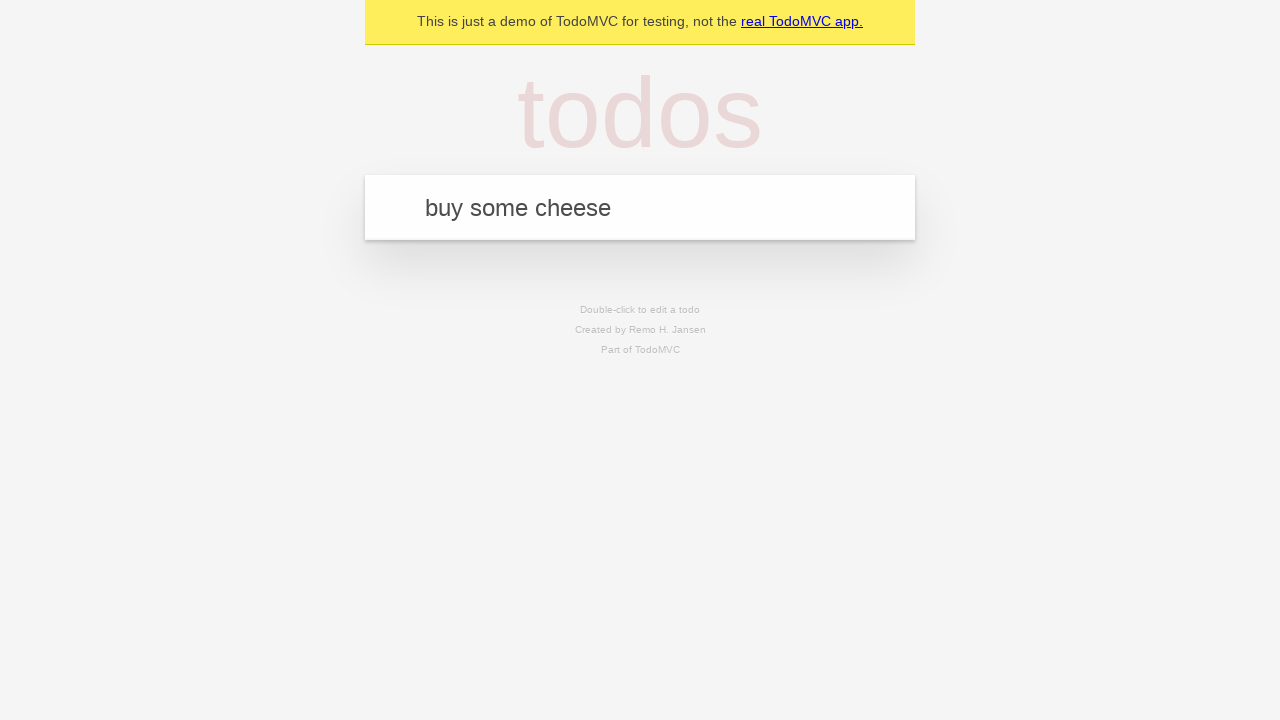

Pressed Enter to create first todo on internal:attr=[placeholder="What needs to be done?"i]
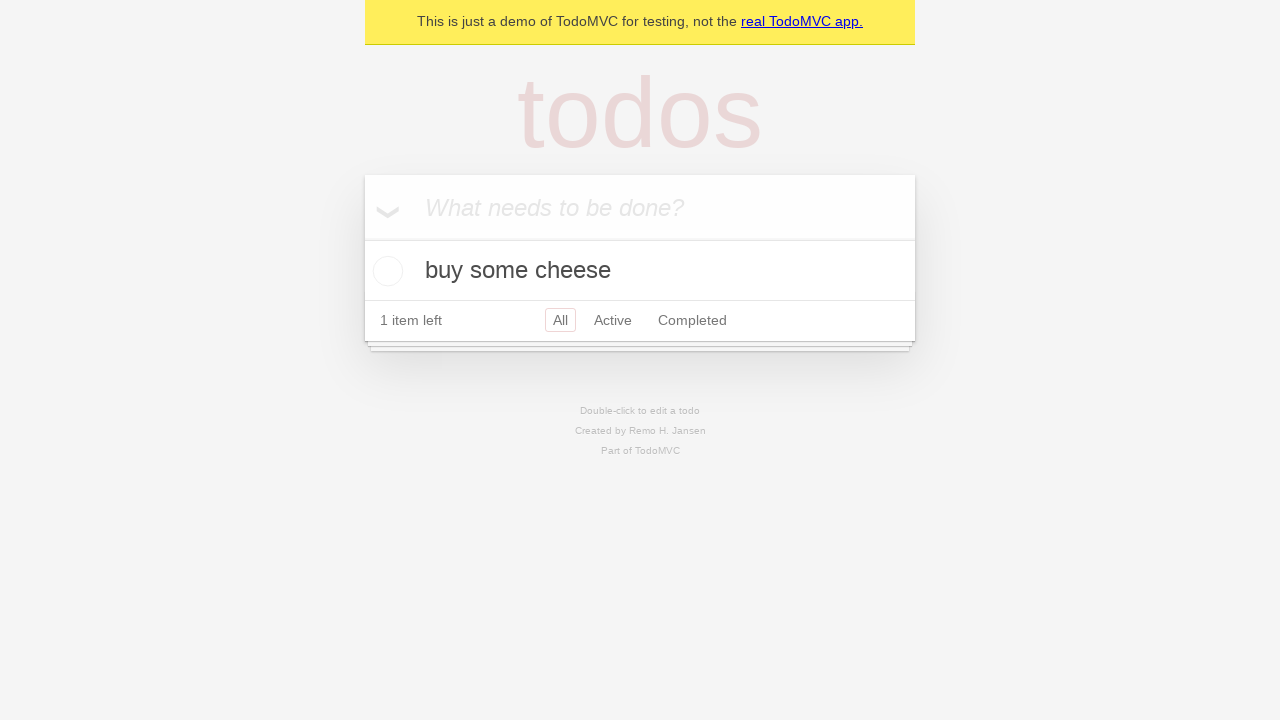

Filled second todo with 'feed the cat' on internal:attr=[placeholder="What needs to be done?"i]
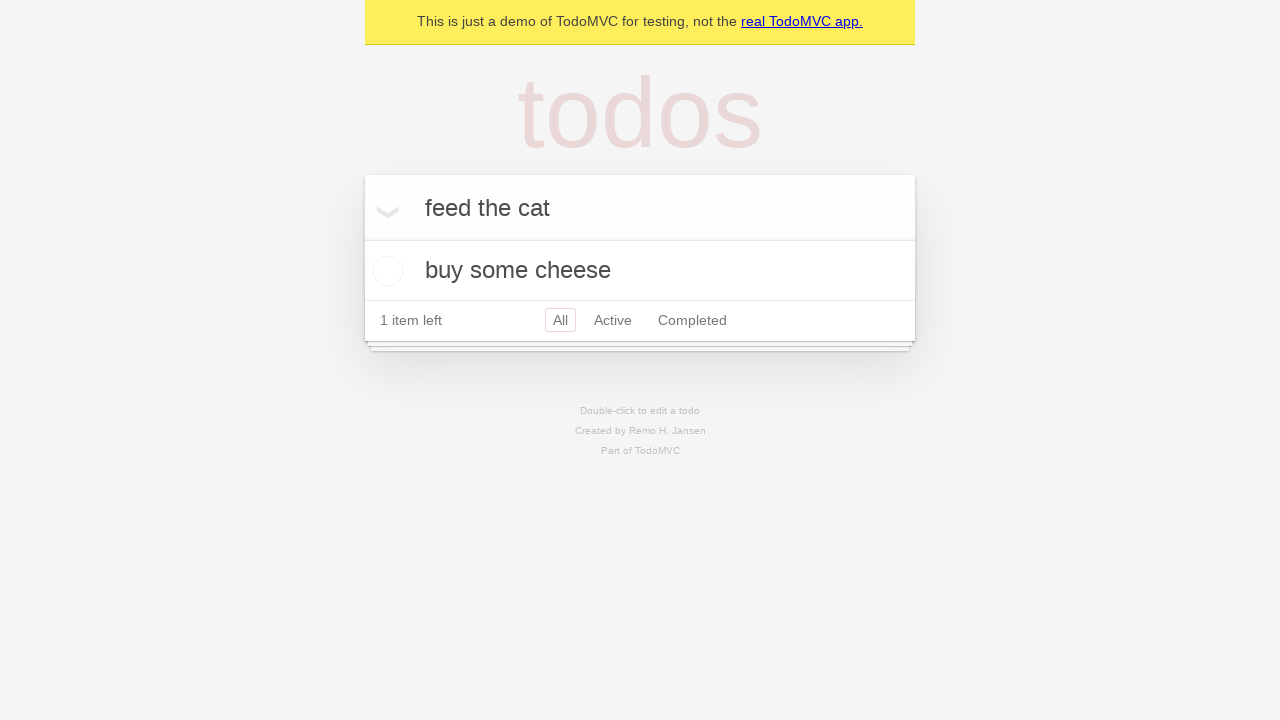

Pressed Enter to create second todo on internal:attr=[placeholder="What needs to be done?"i]
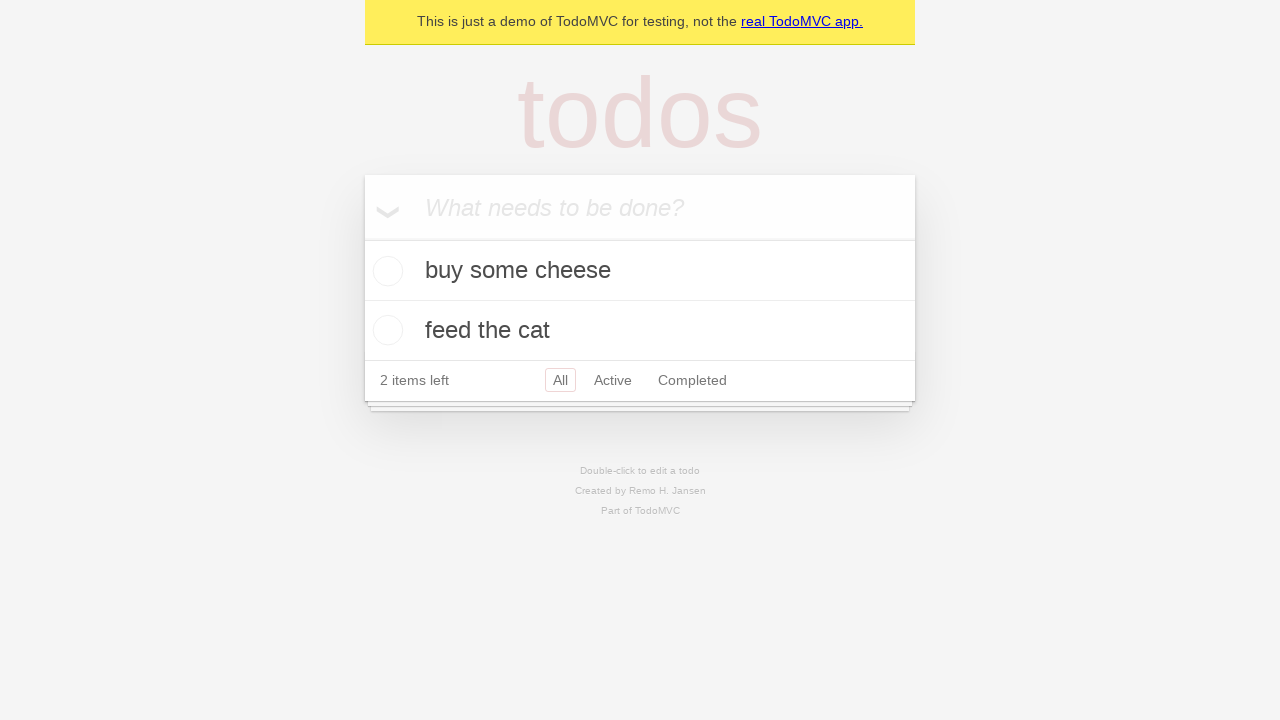

Waited for 2 todos to appear in the DOM
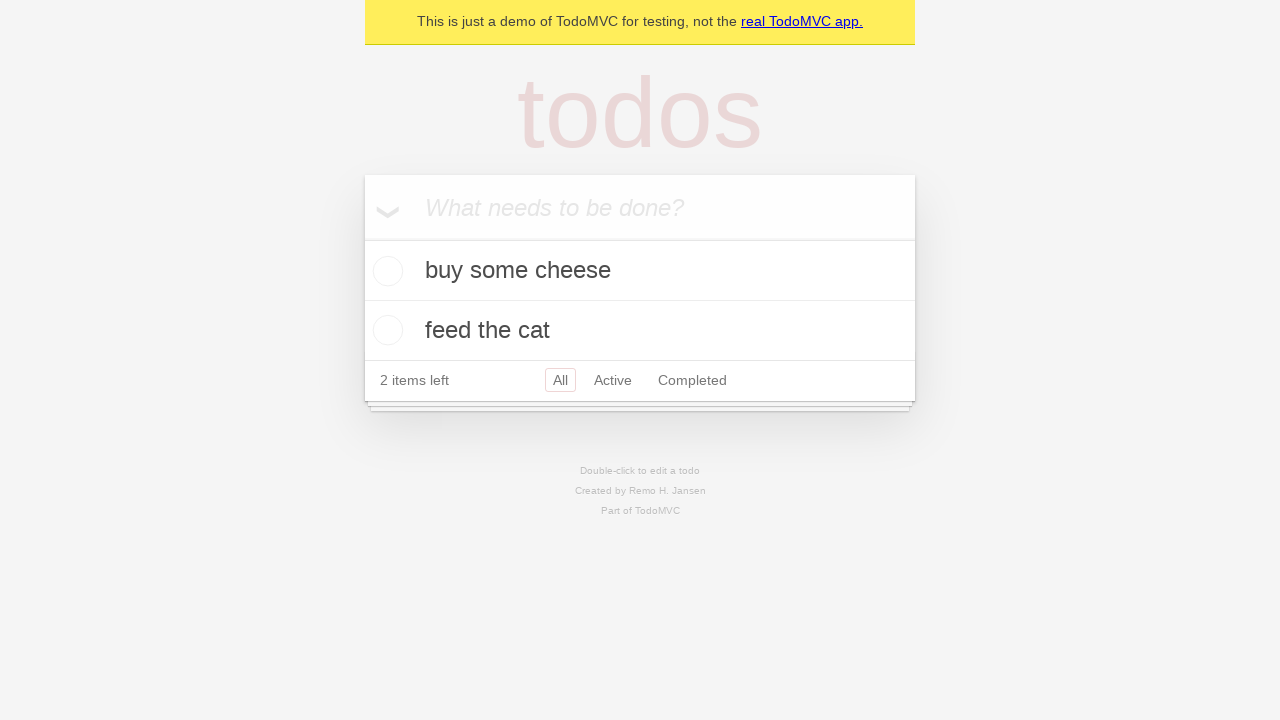

Located all todo items
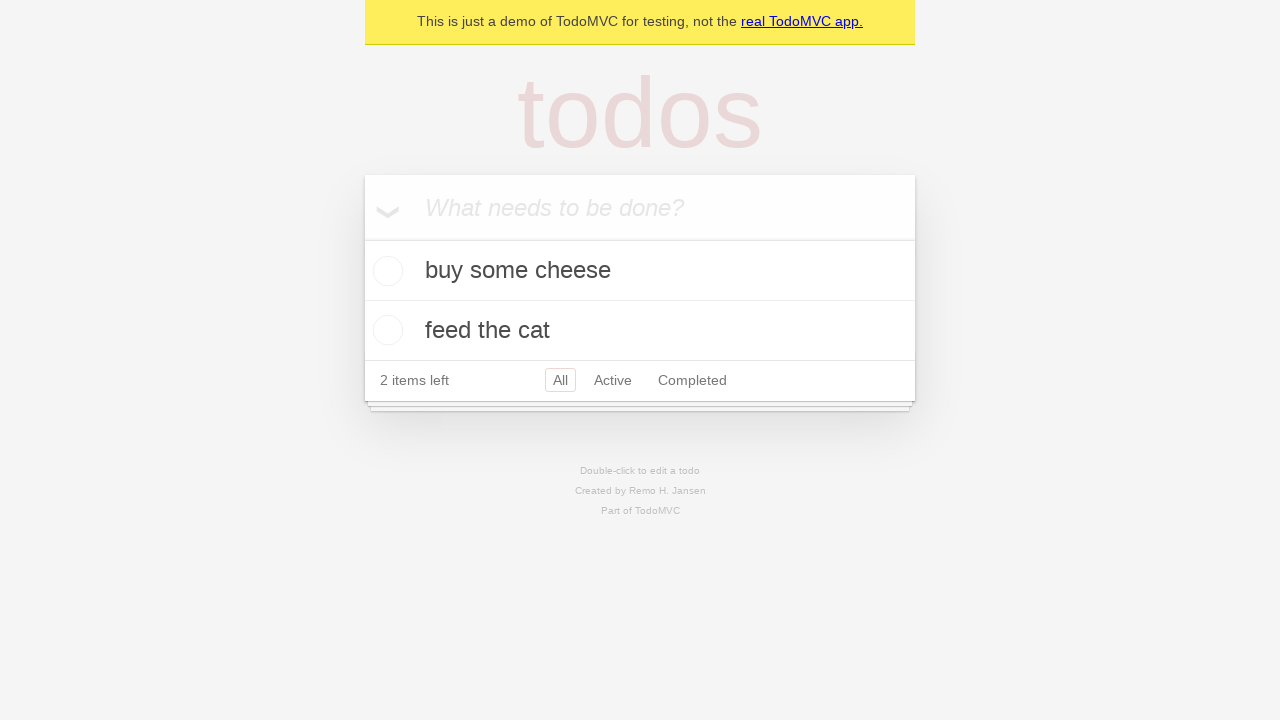

Located checkbox for first todo
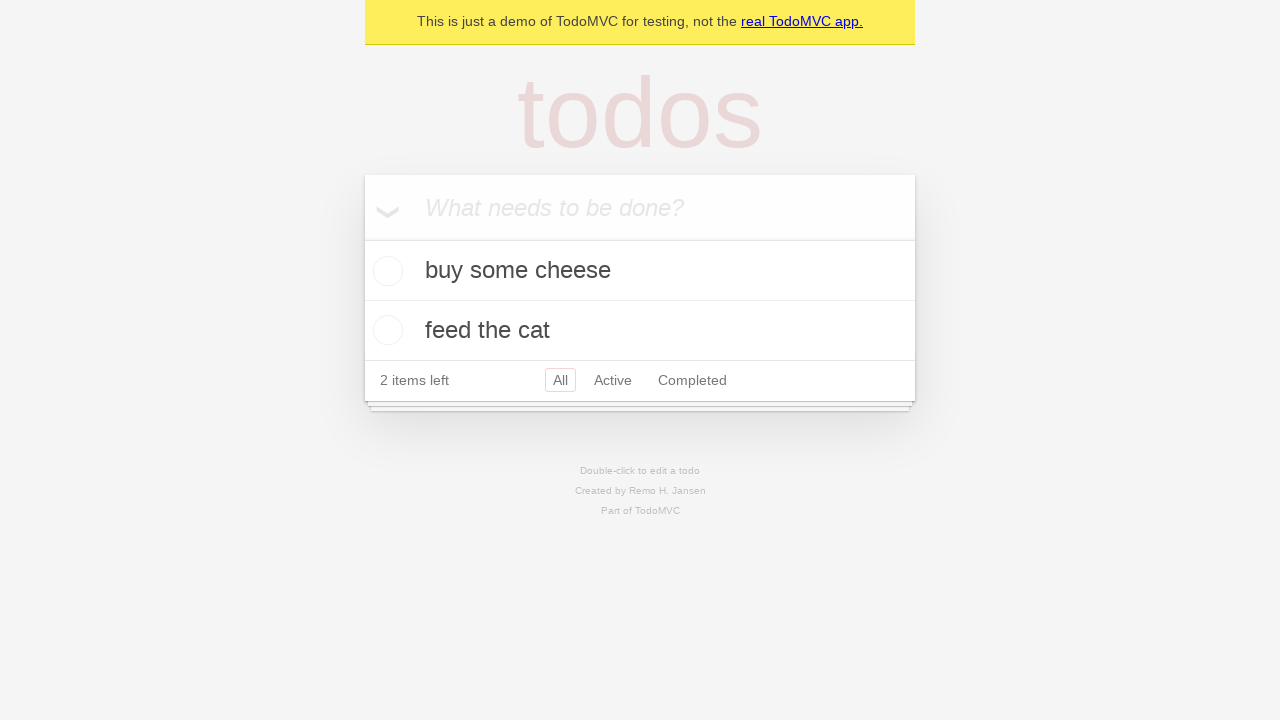

Checked the first todo item at (385, 271) on internal:testid=[data-testid="todo-item"s] >> nth=0 >> internal:role=checkbox
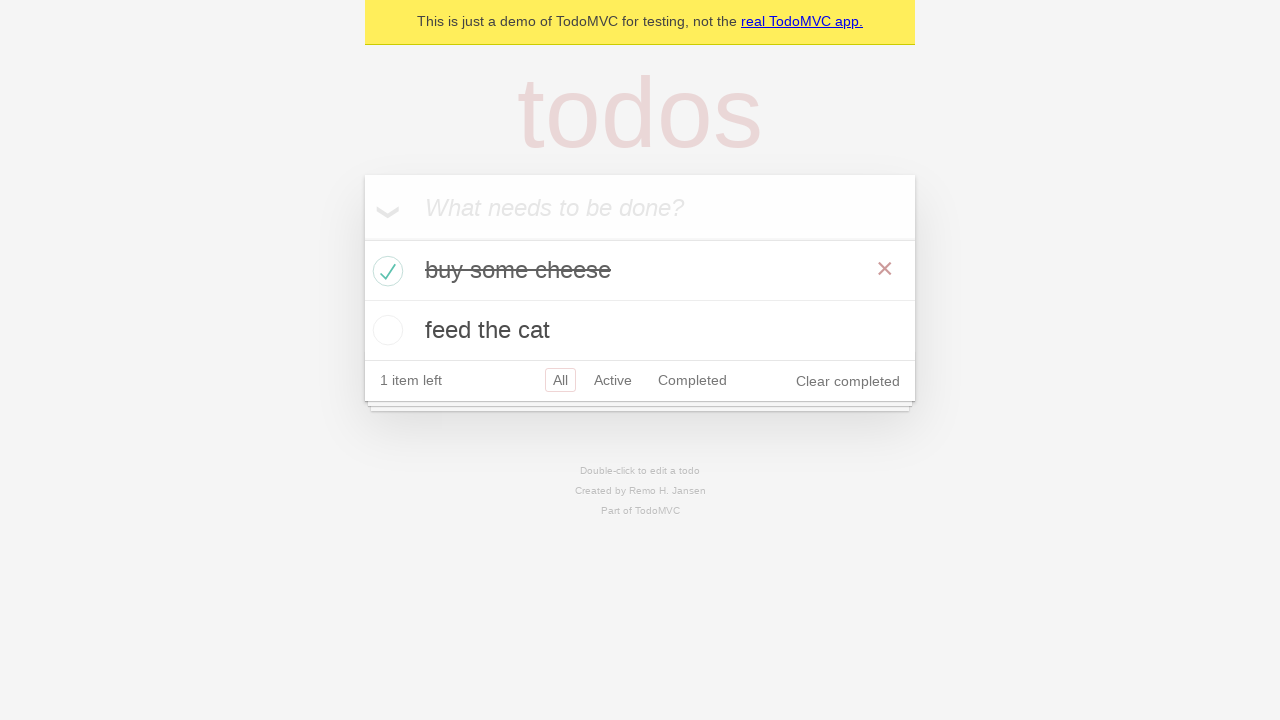

Reloaded the page to test data persistence
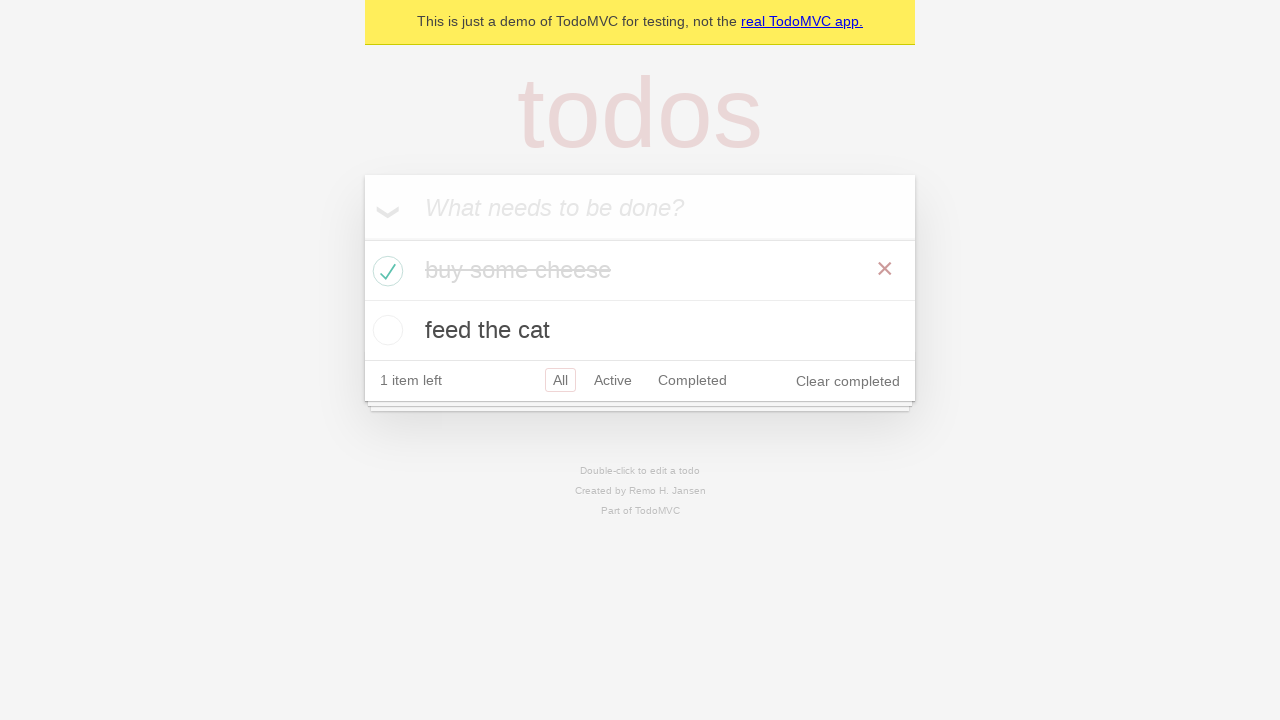

Waited for 2 todos to reappear after page reload
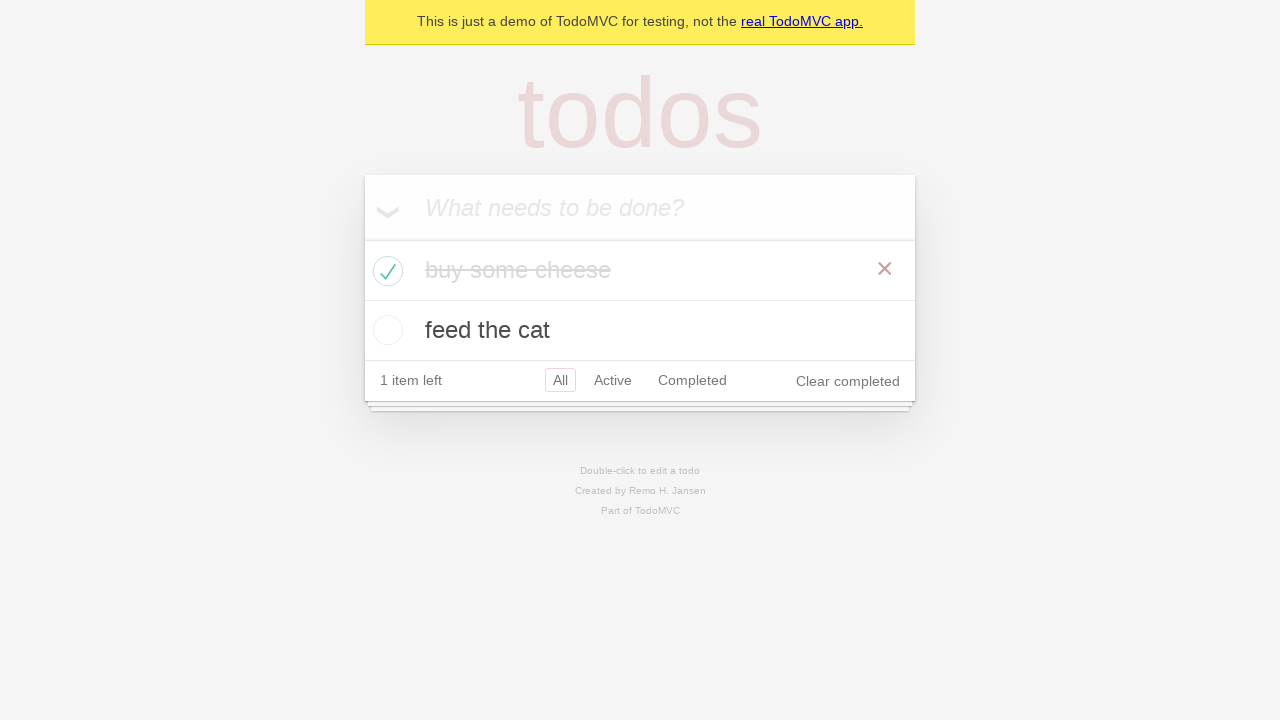

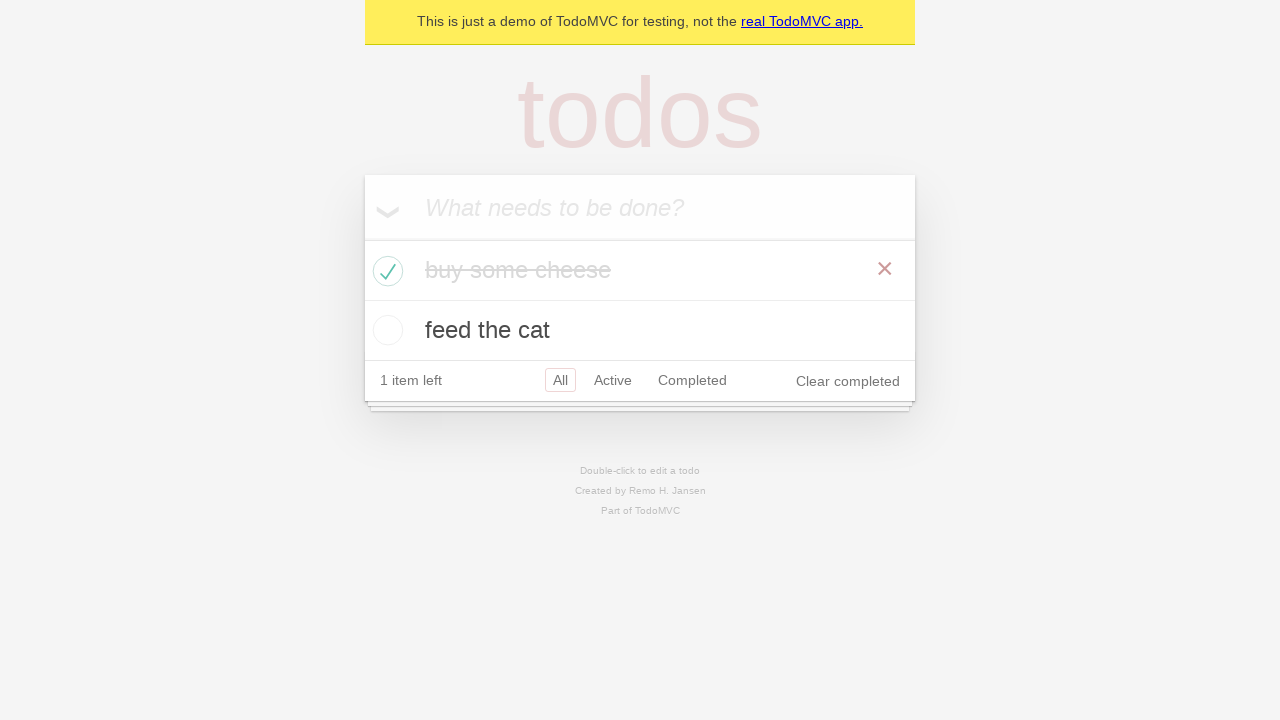